Tests the Playwright documentation site by clicking the "Get started" link and verifying the Installation heading appears.

Starting URL: https://playwright.dev/

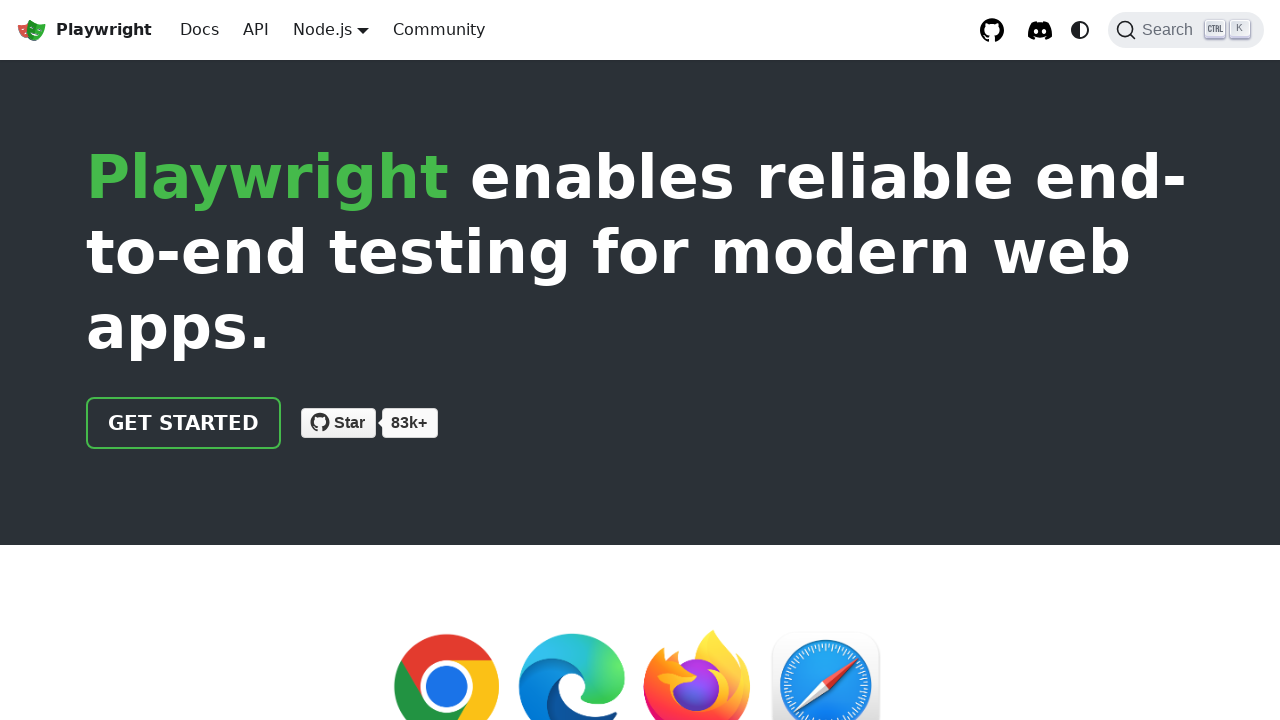

Clicked 'Get started' link on Playwright documentation homepage at (184, 423) on internal:role=link[name="Get started"i]
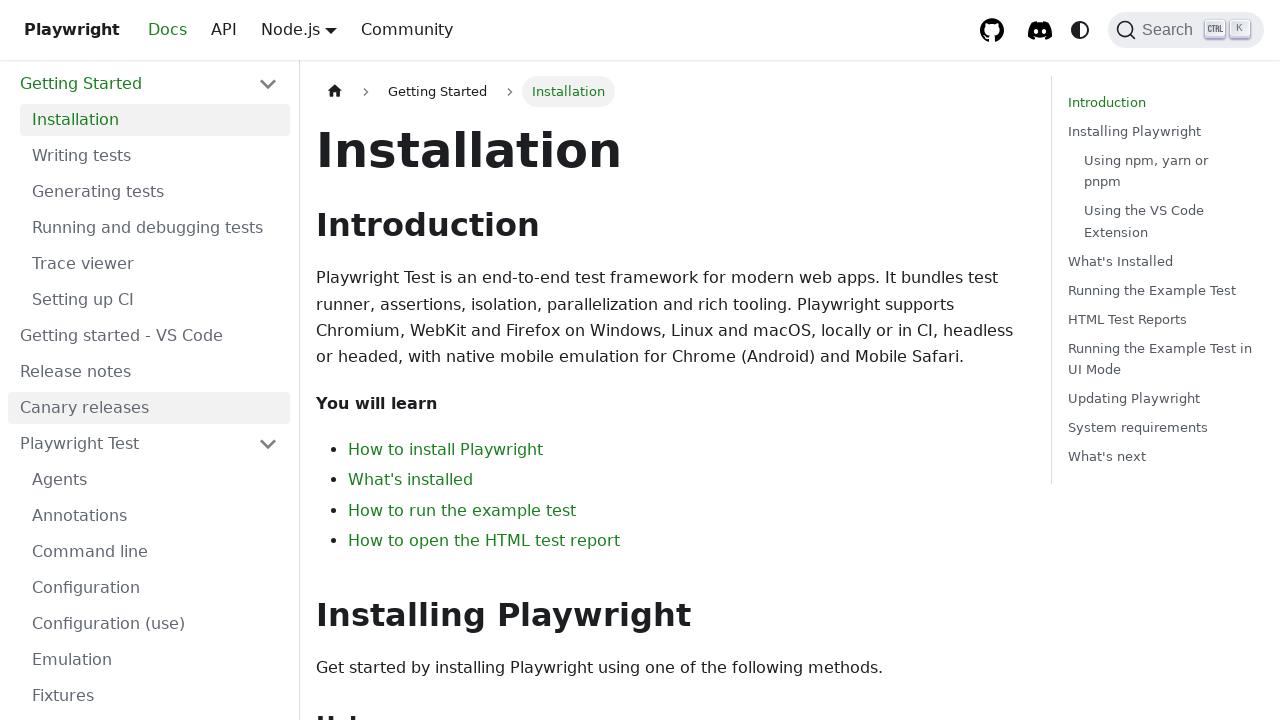

Installation heading appeared and is visible
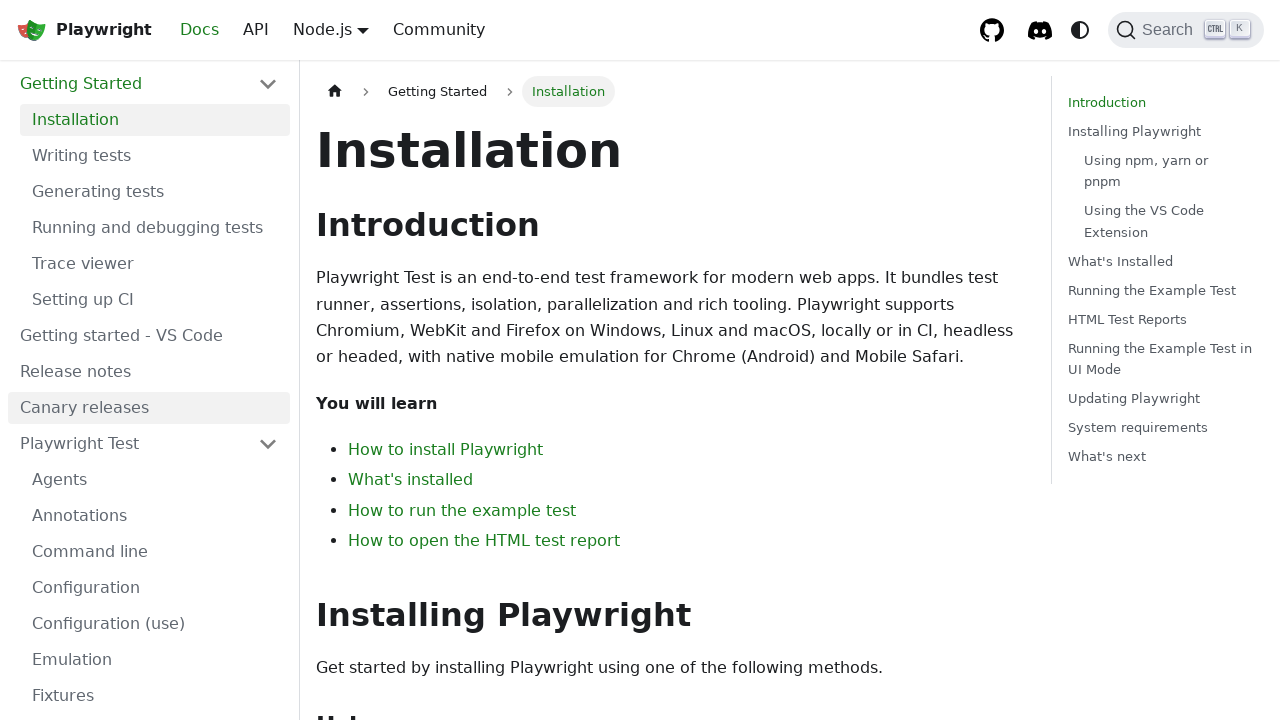

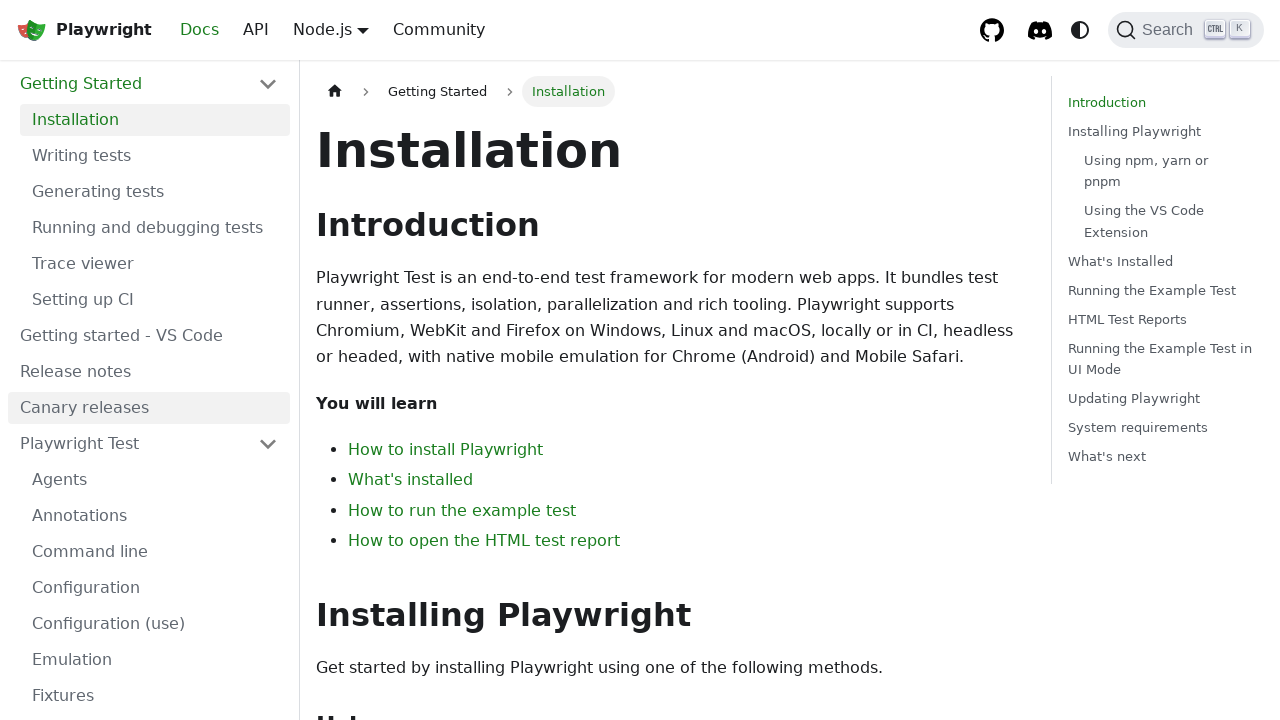